Tests that clicking on a project in the ecosystem section redirects to the project detail page

Starting URL: https://nearcatalog.xyz

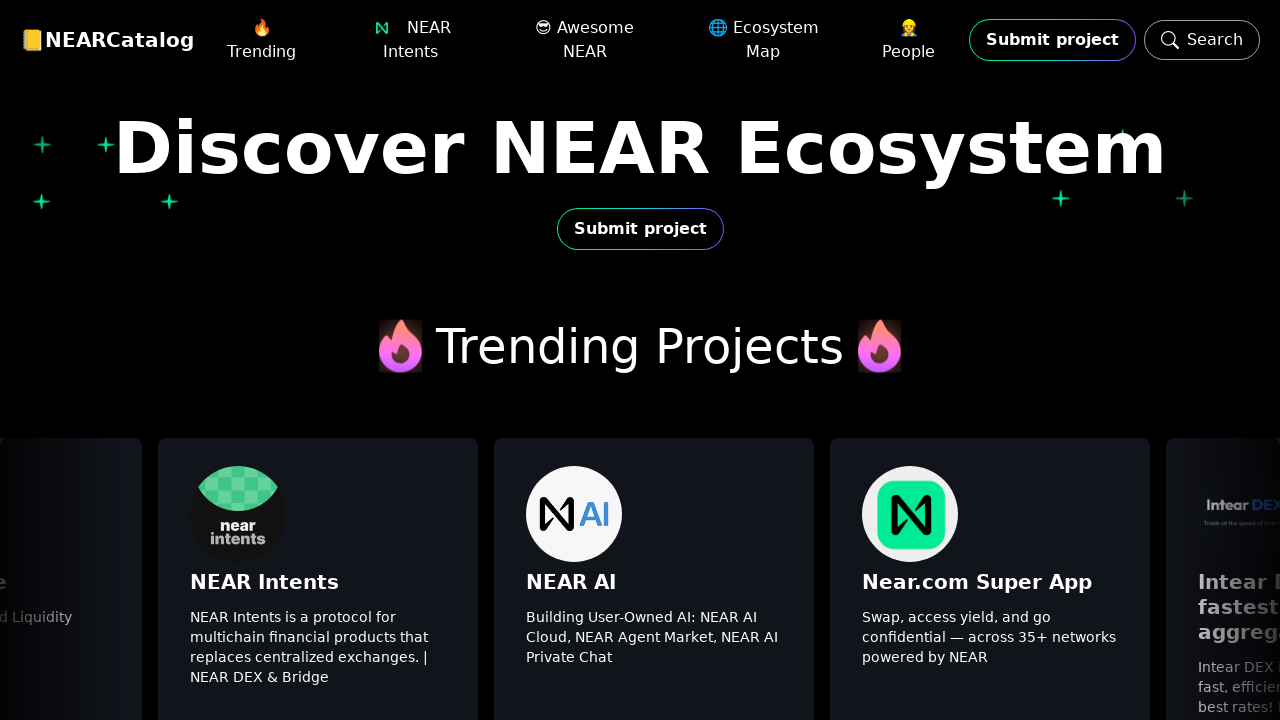

Ecosystem projects section became visible
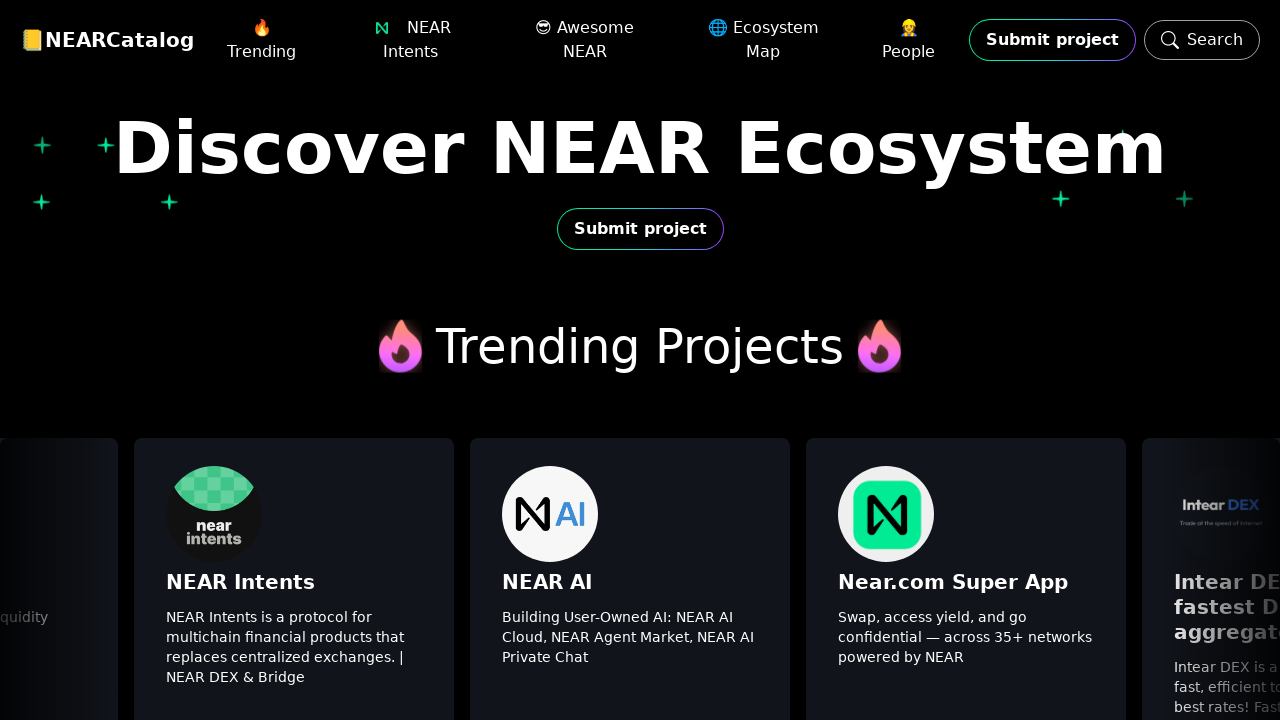

First project link in ecosystem section became visible
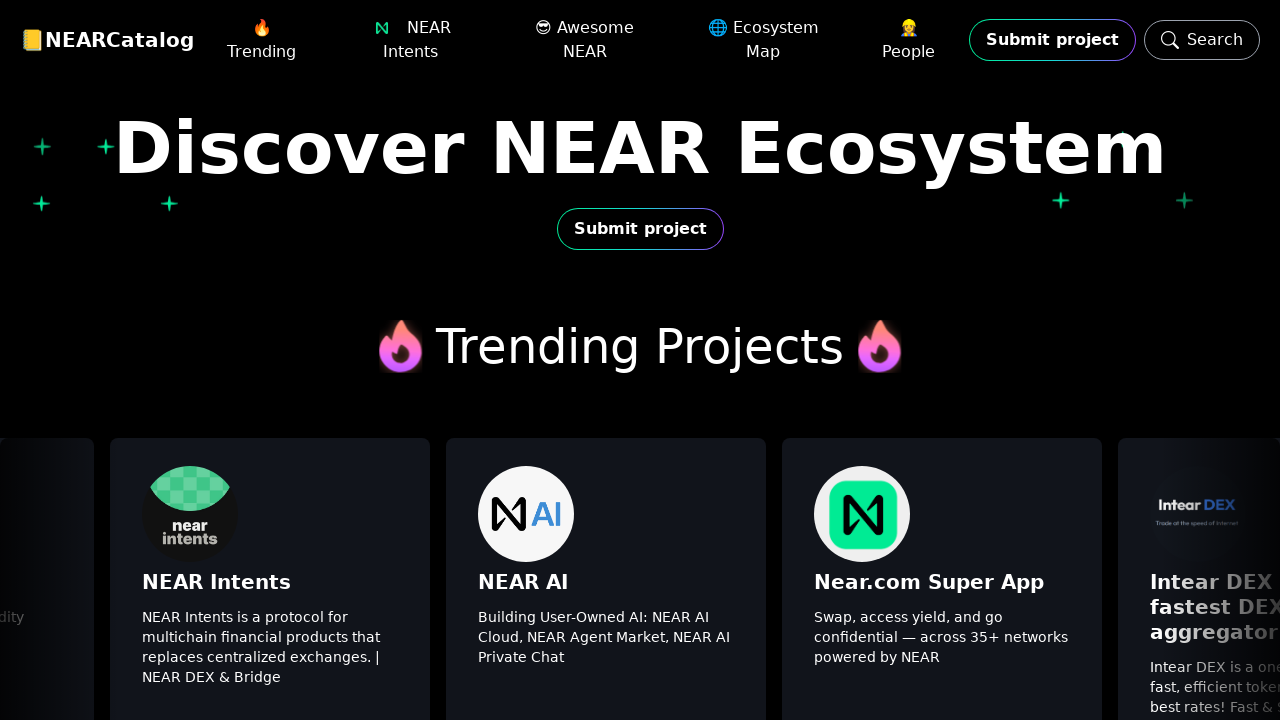

Clicked on first project link in ecosystem section at (160, 579) on .no-scrollbar >> nth=0 >> internal:role=link >> nth=0
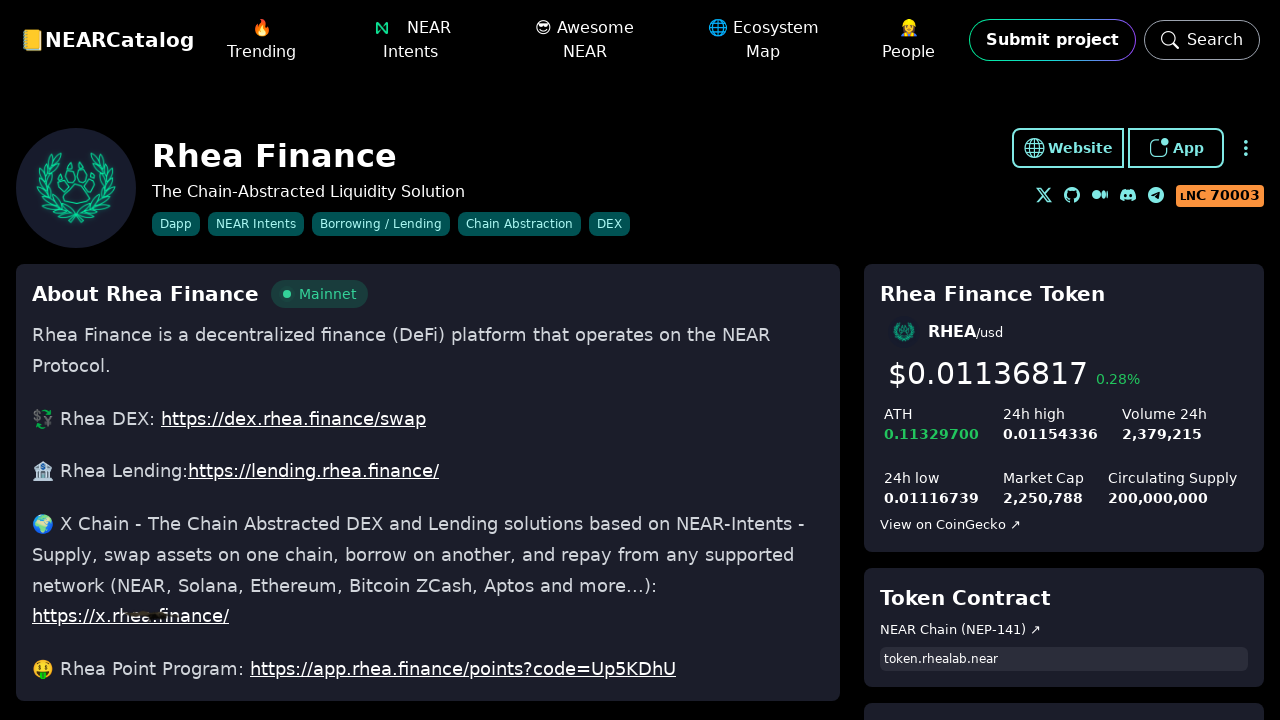

Project page finished loading (network idle)
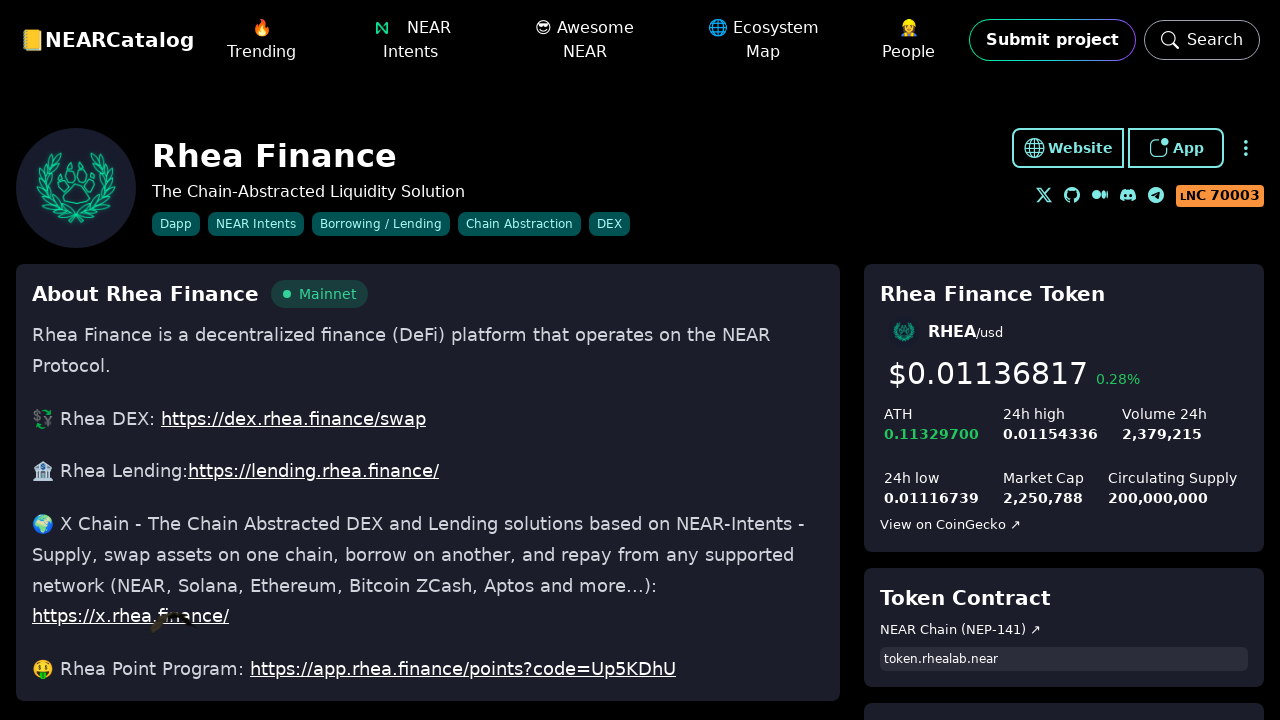

Project page heading became visible
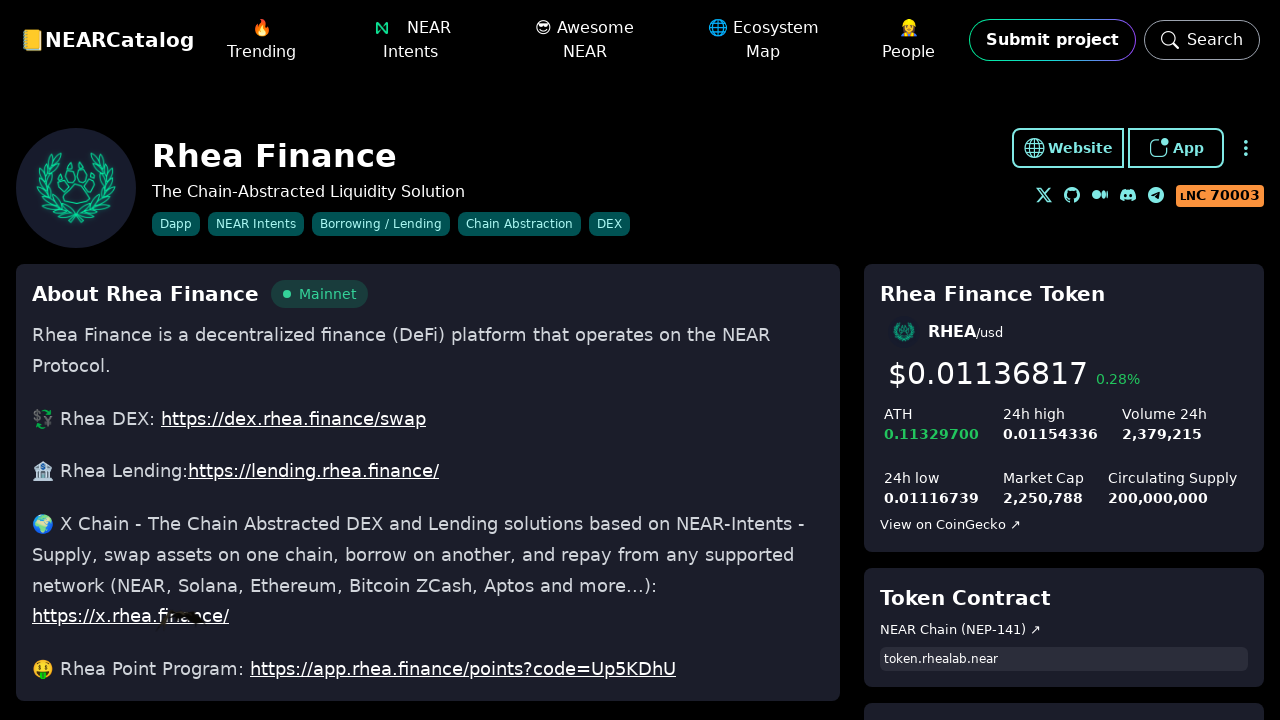

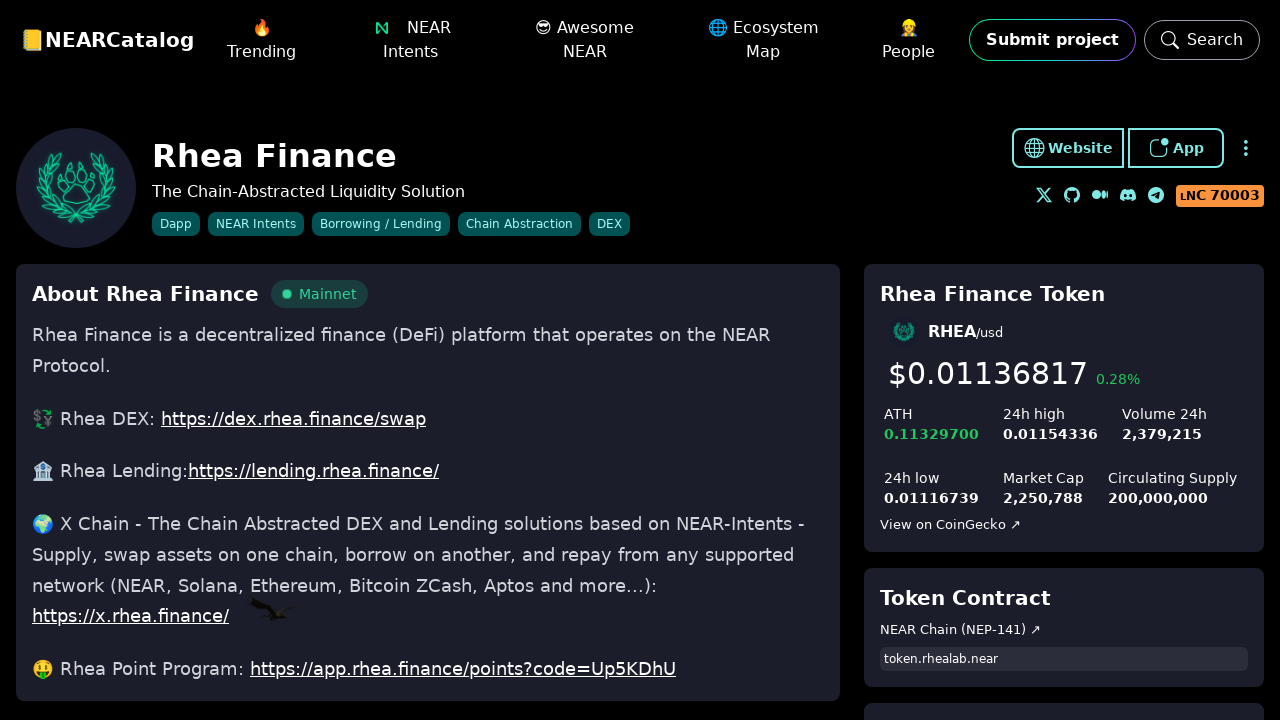